Tests Baidu mobile search functionality by entering a search query and clicking the search button

Starting URL: http://m.baidu.com

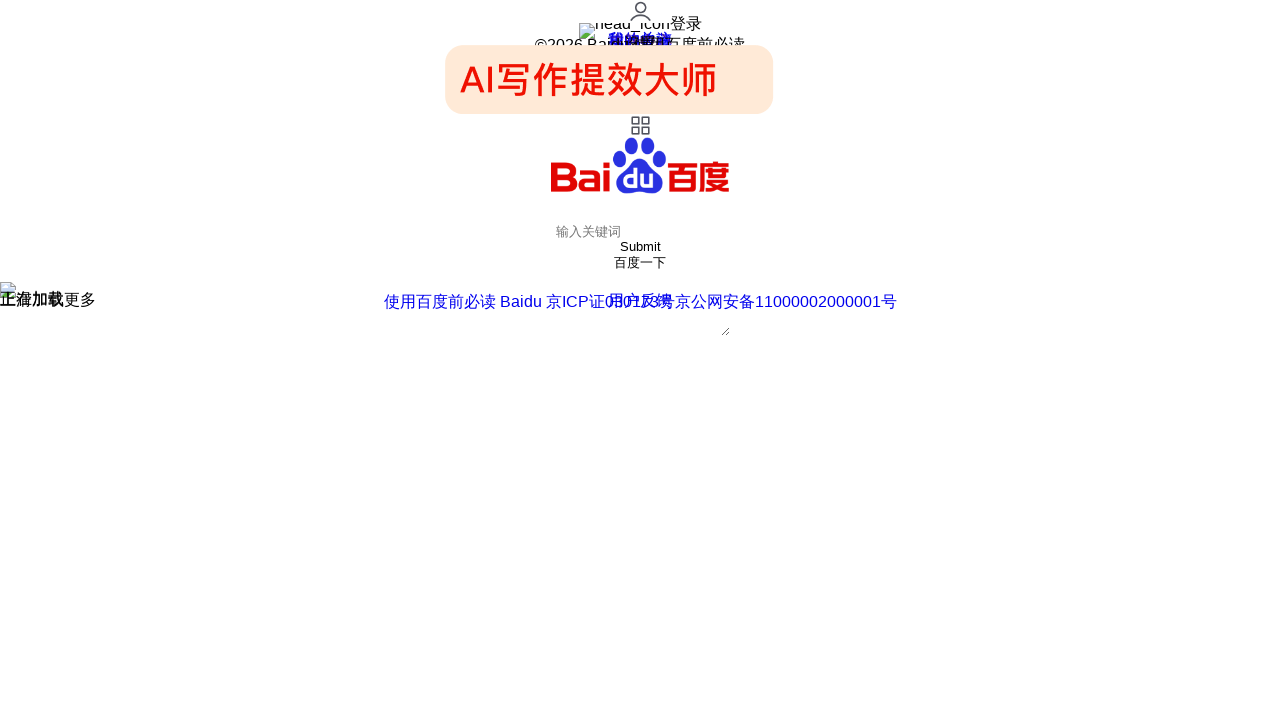

Filled search input with 'appium' on #index-kw
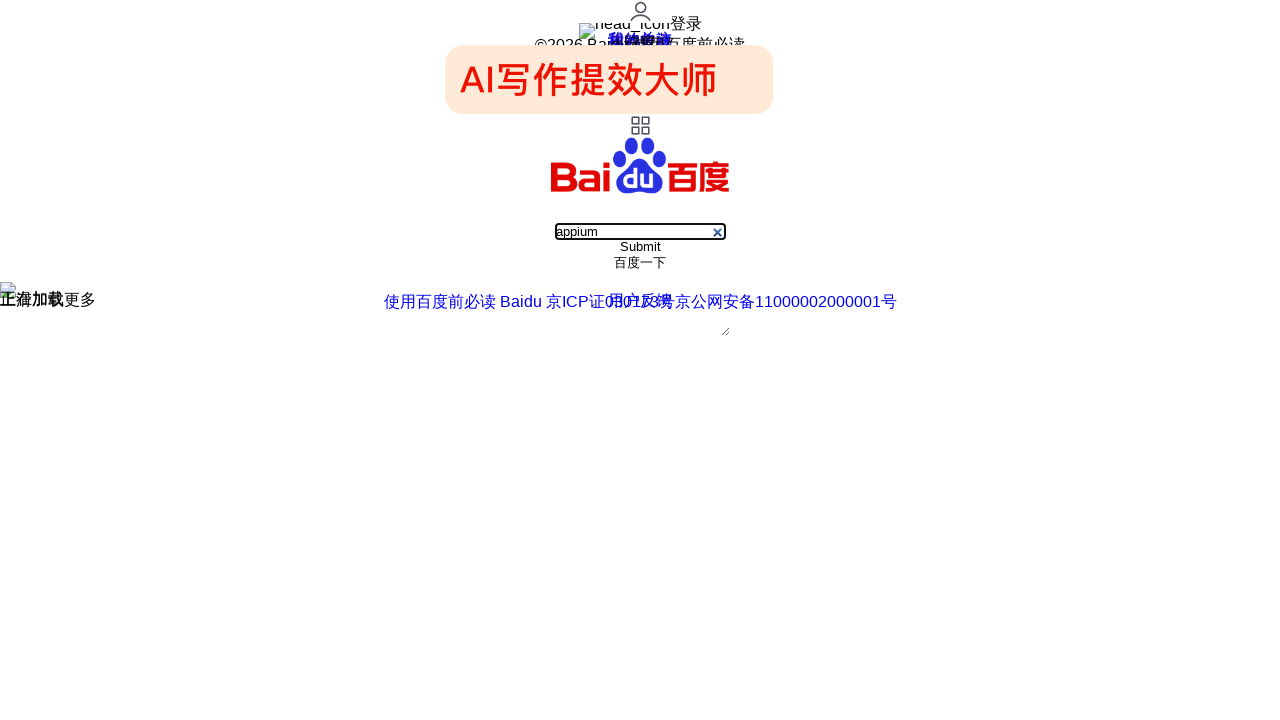

Clicked search button at (640, 263) on #index-bn
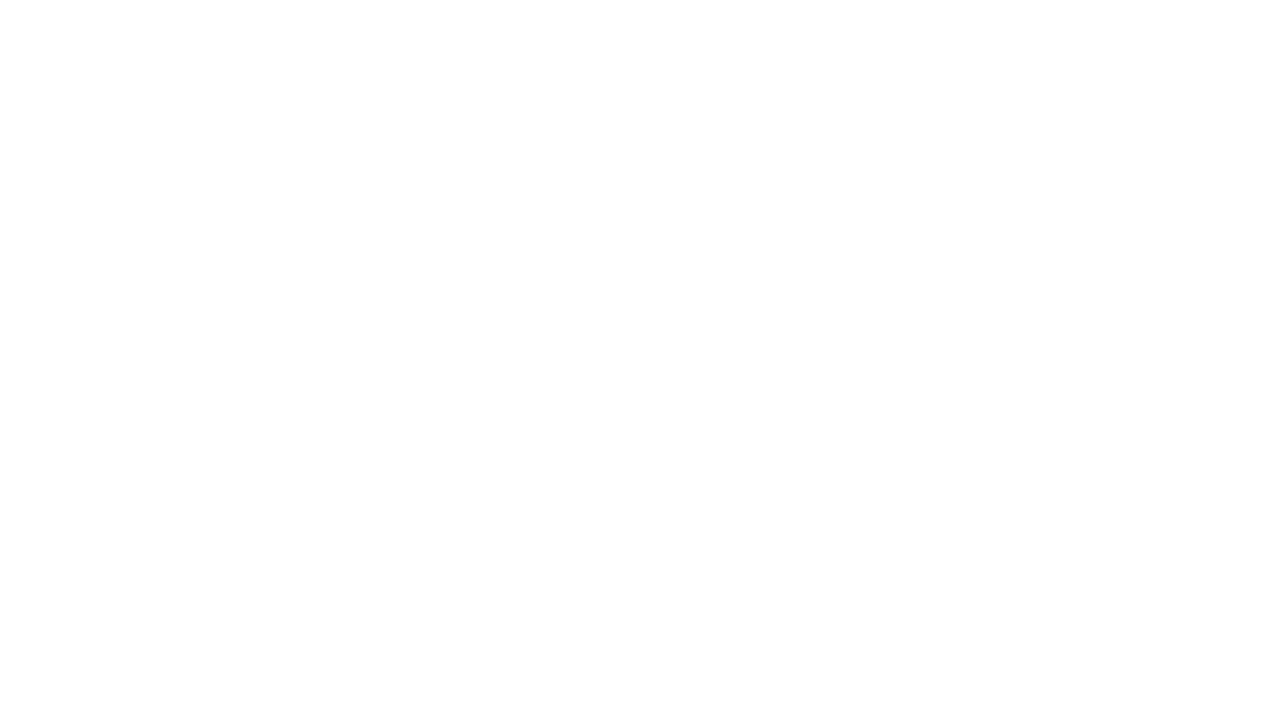

Waited 5 seconds for search results to load
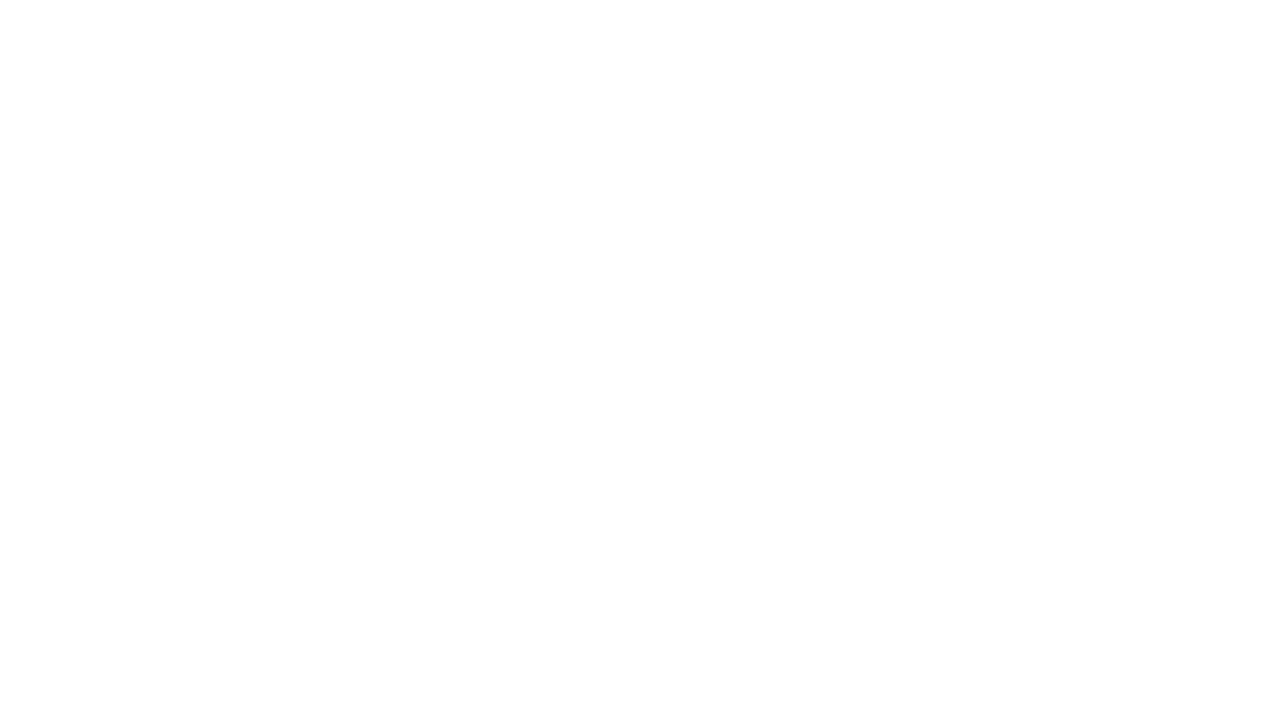

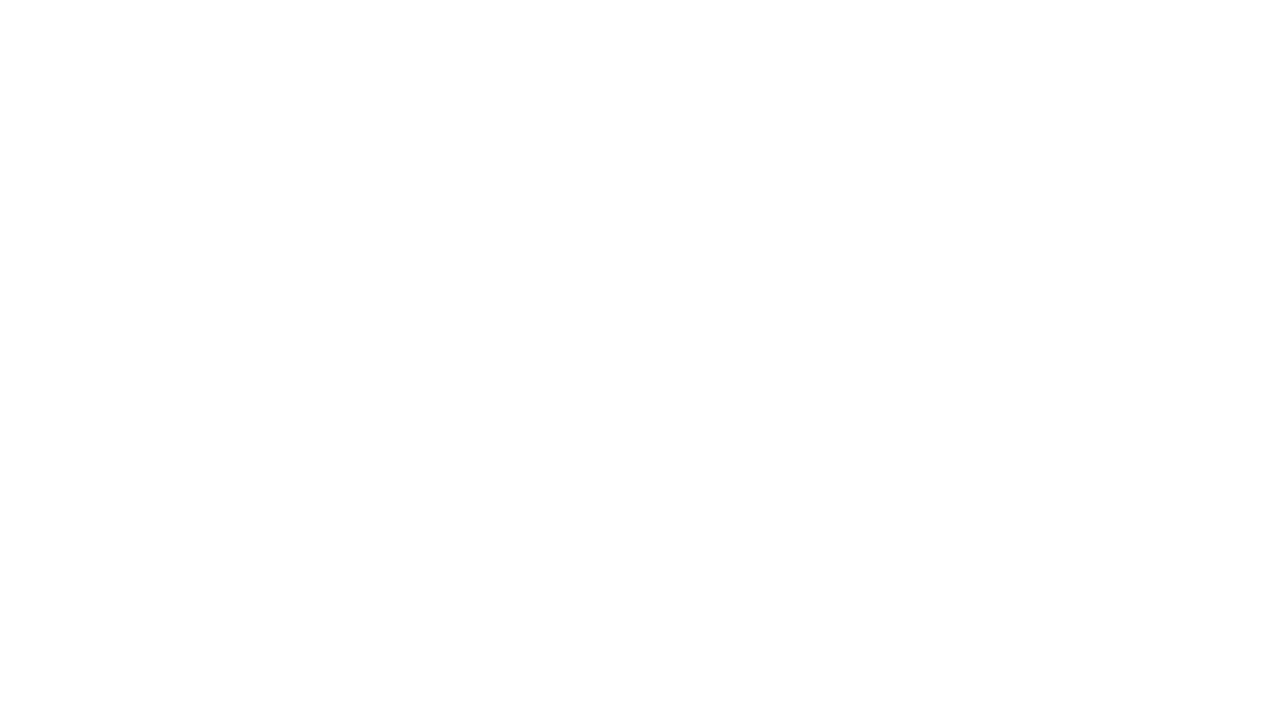